Tests JavaScript prompt alert functionality by clicking to trigger an alert with a textbox, entering text into the prompt, and accepting it

Starting URL: https://demo.automationtesting.in/Alerts.html

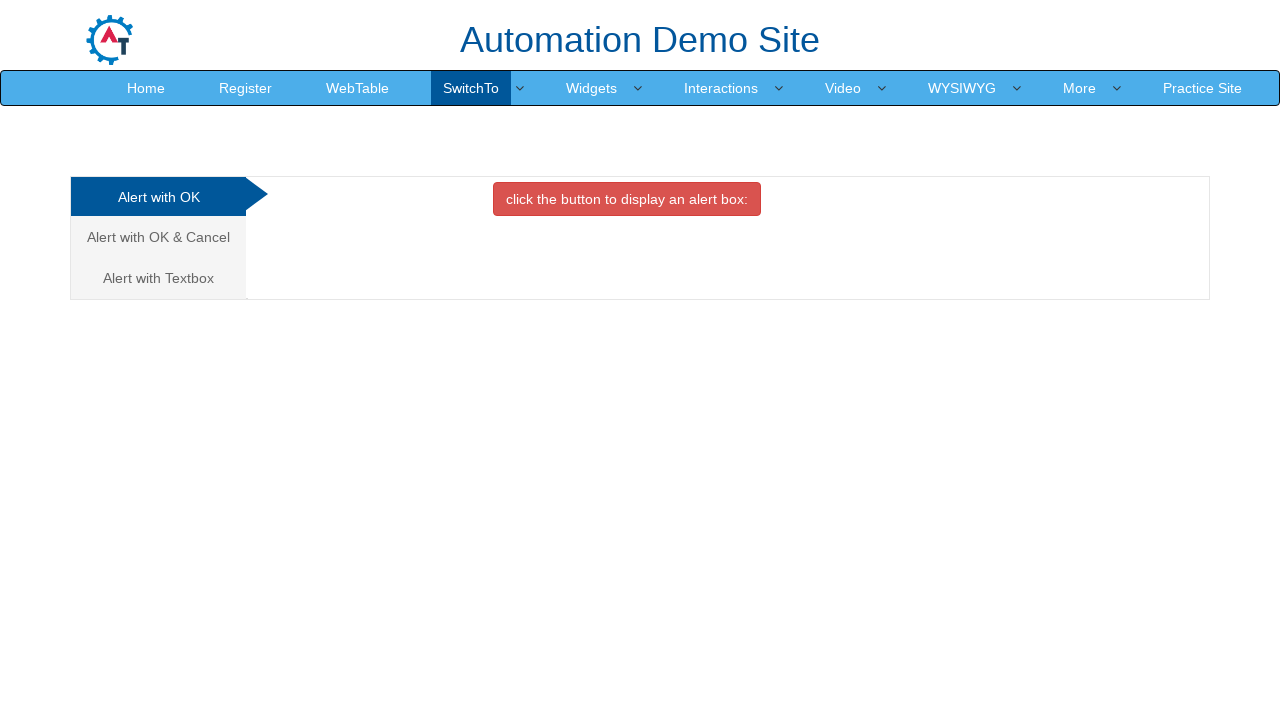

Clicked on 'Alert with Textbox' tab at (158, 278) on xpath=//a[text()='Alert with Textbox ']
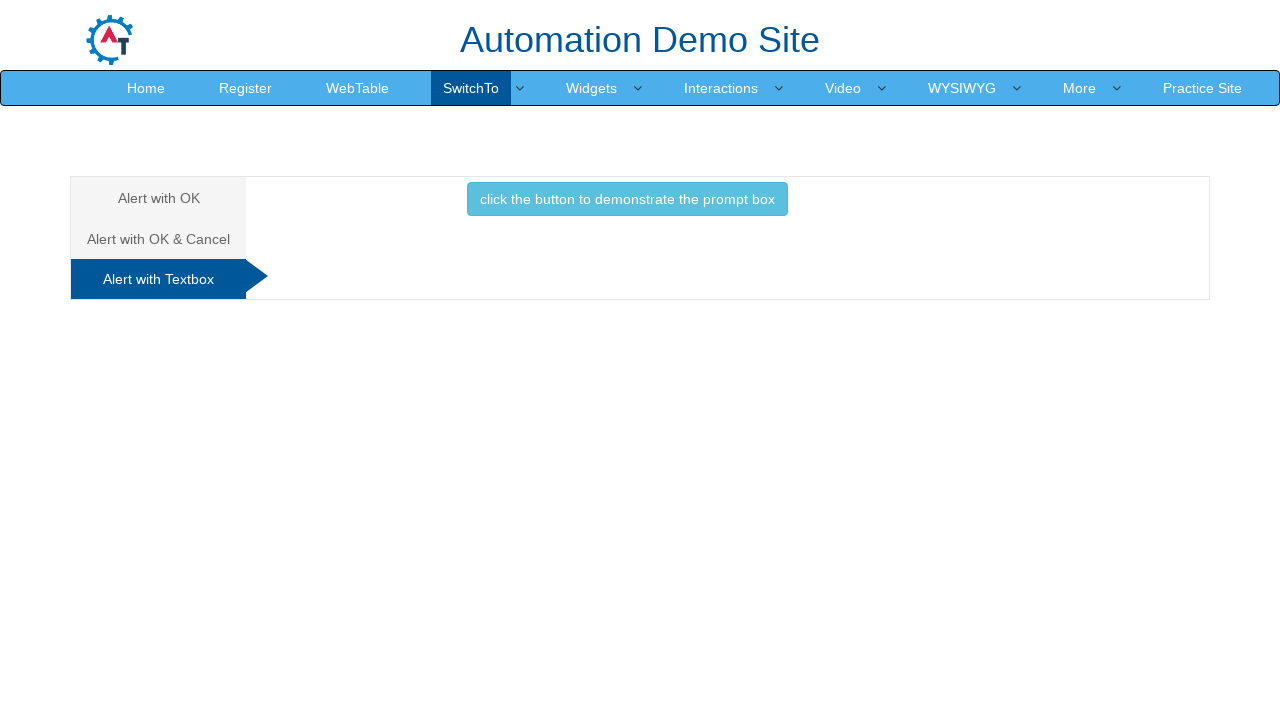

Clicked button to trigger prompt alert at (627, 199) on button.btn.btn-info
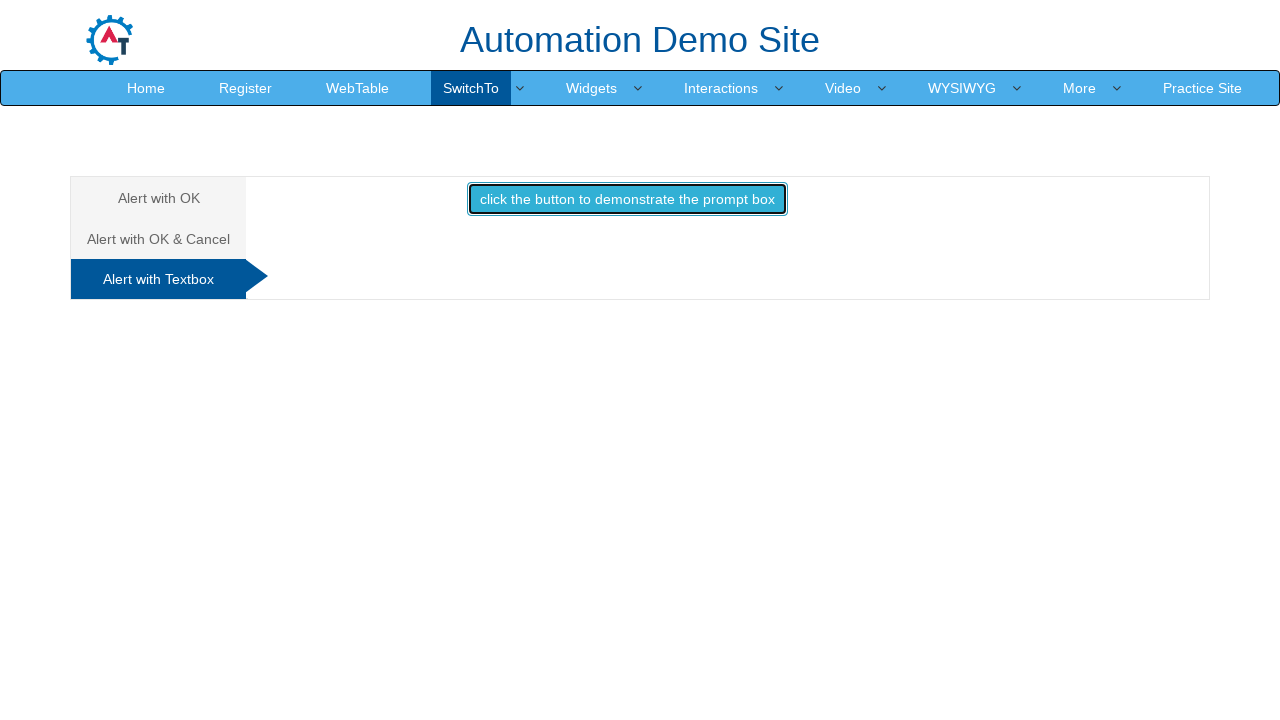

Set up dialog handler to accept prompt with text 'testuser2024'
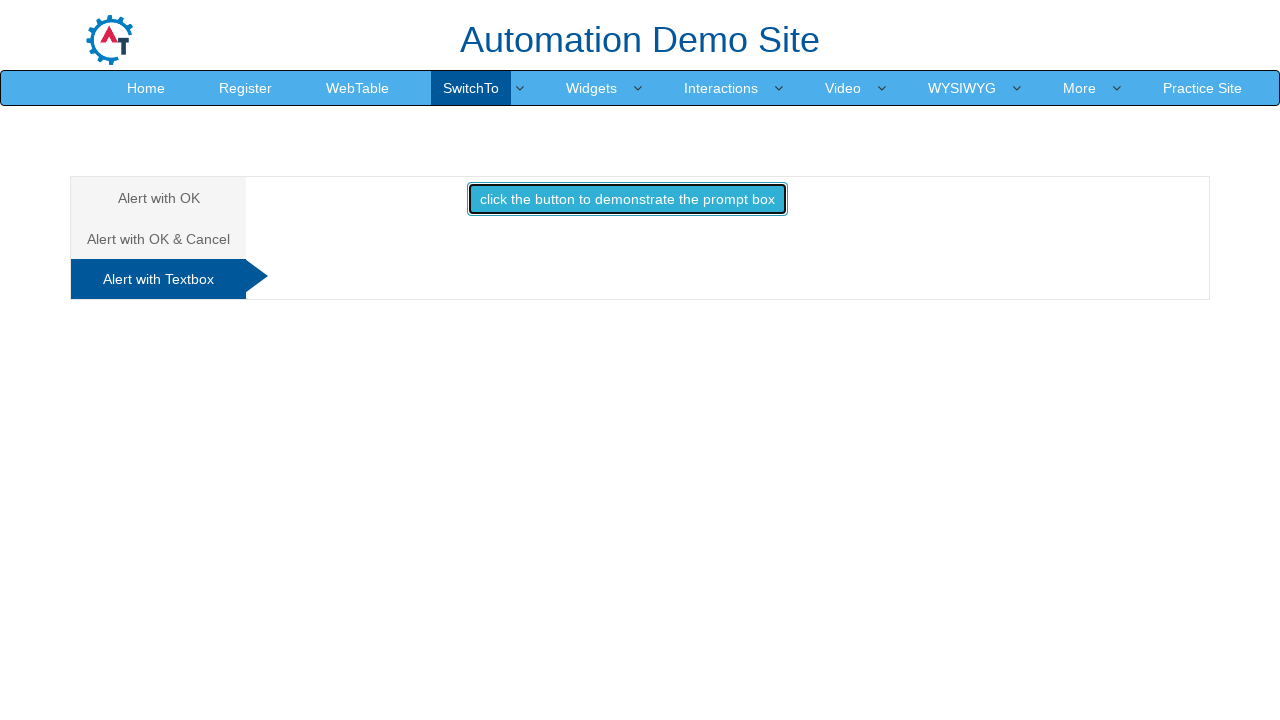

Re-clicked button to trigger prompt alert with handler ready at (627, 199) on button.btn.btn-info
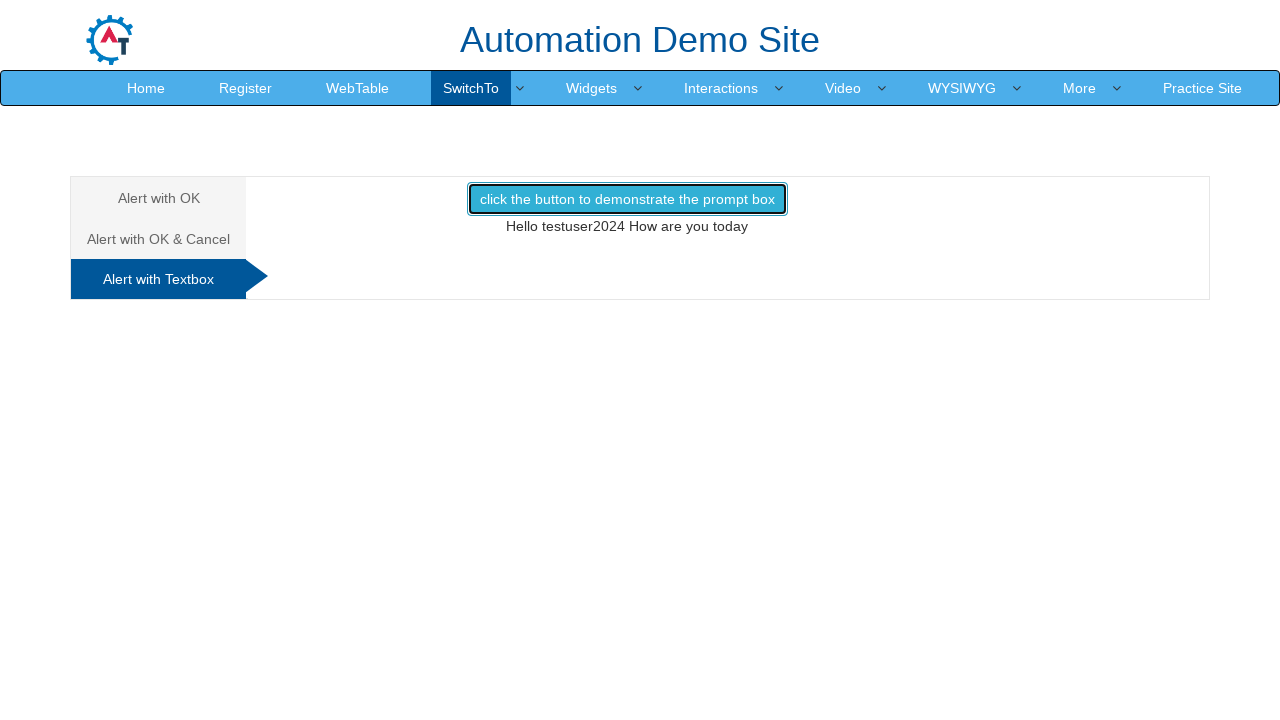

Waited 500ms for dialog processing to complete
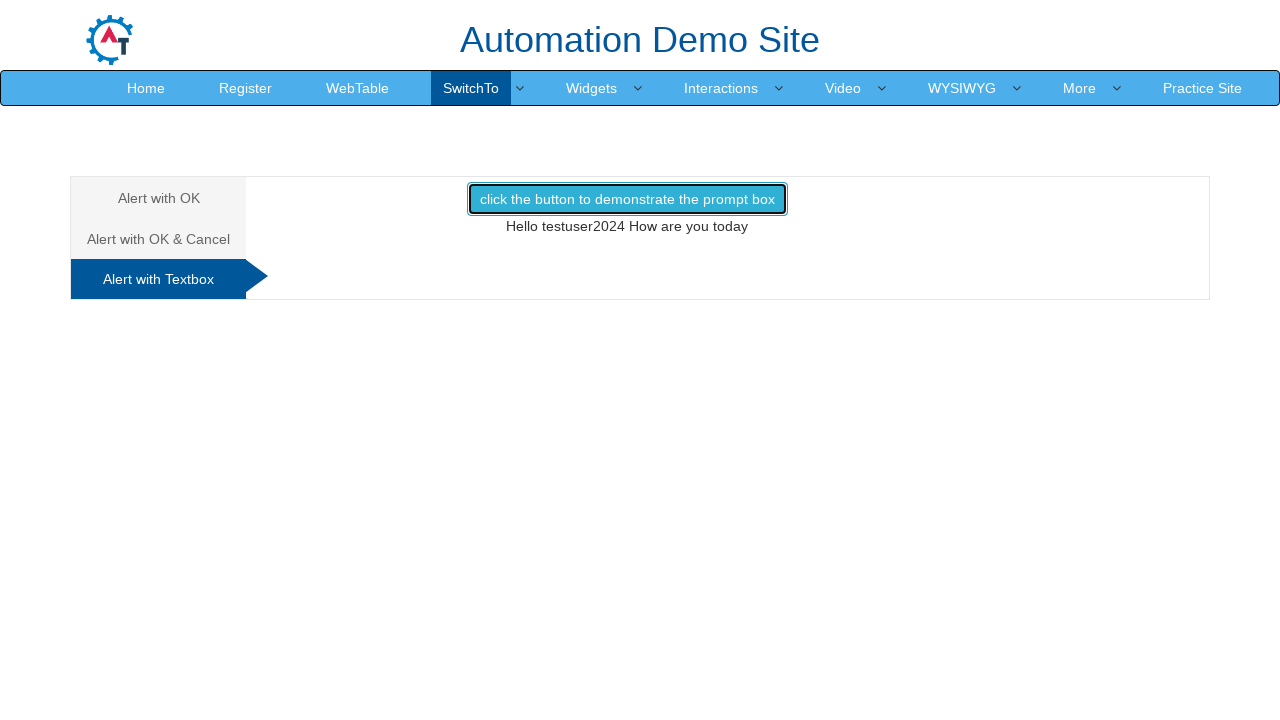

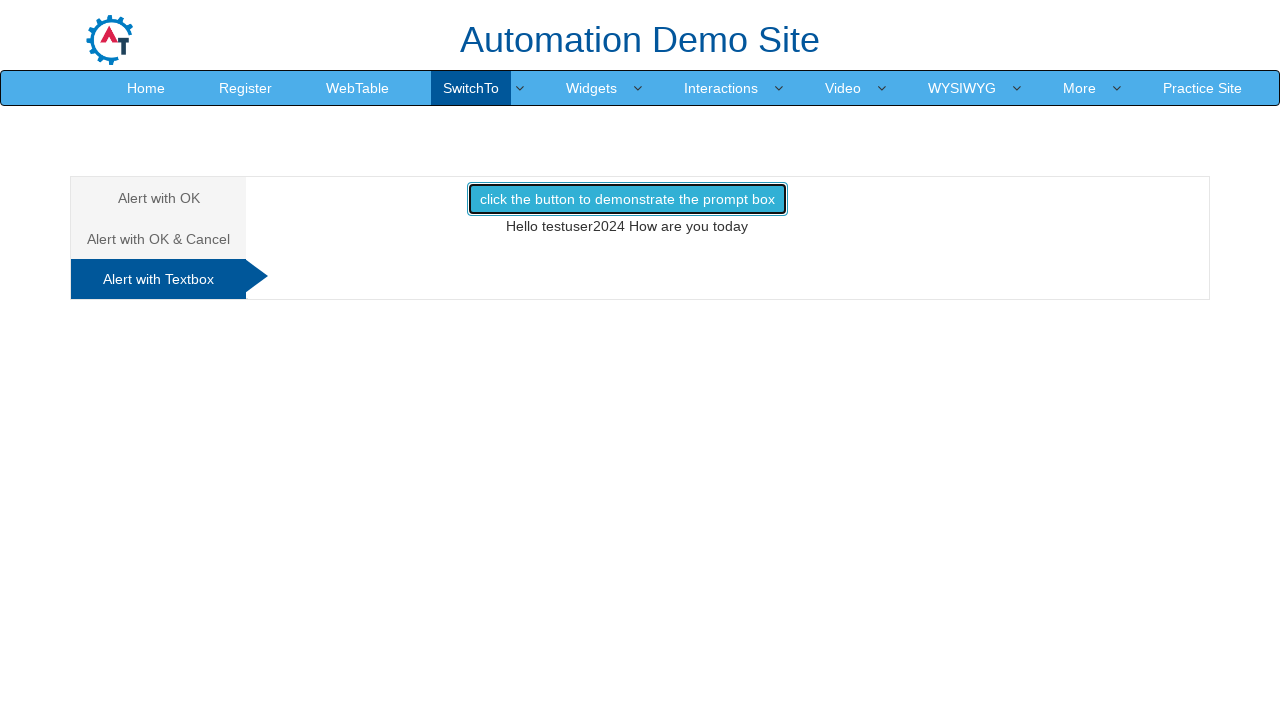